Tests tooltip functionality by hovering over a button and verifying that the tooltip appears with the correct text.

Starting URL: https://demoqa.com/tool-tips

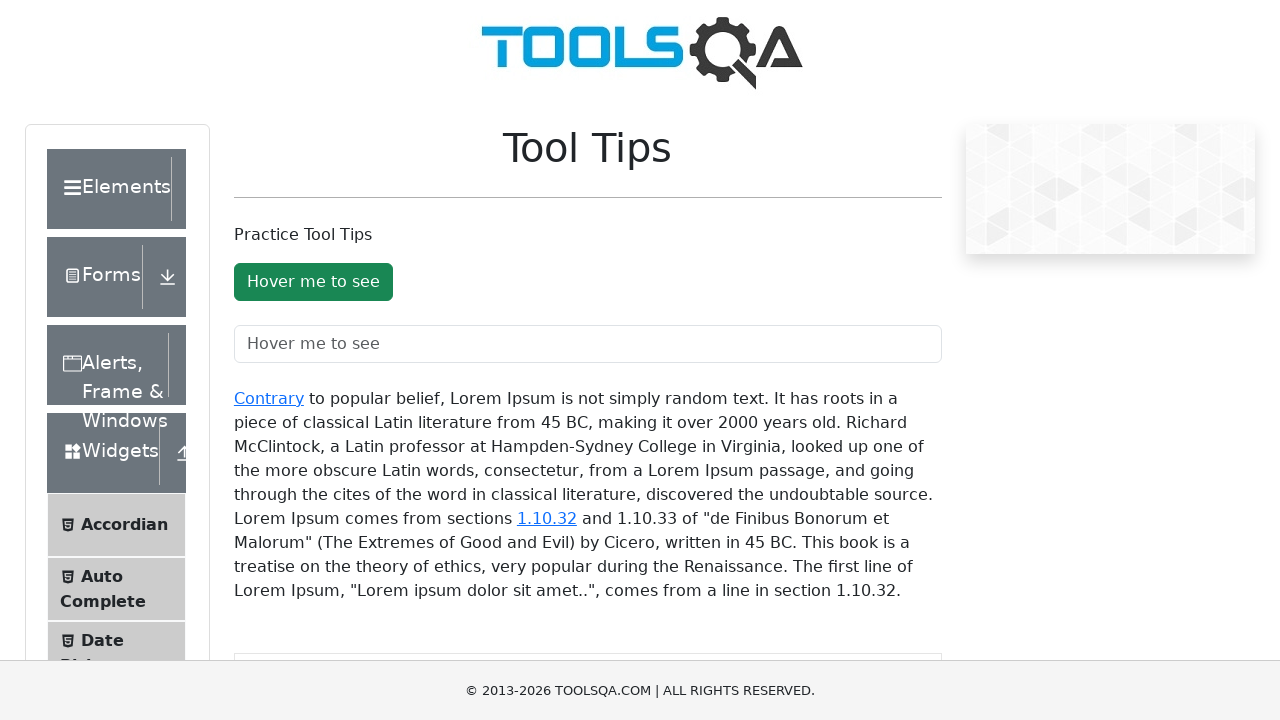

Waited for button with ID 'toolTipButton' to become visible
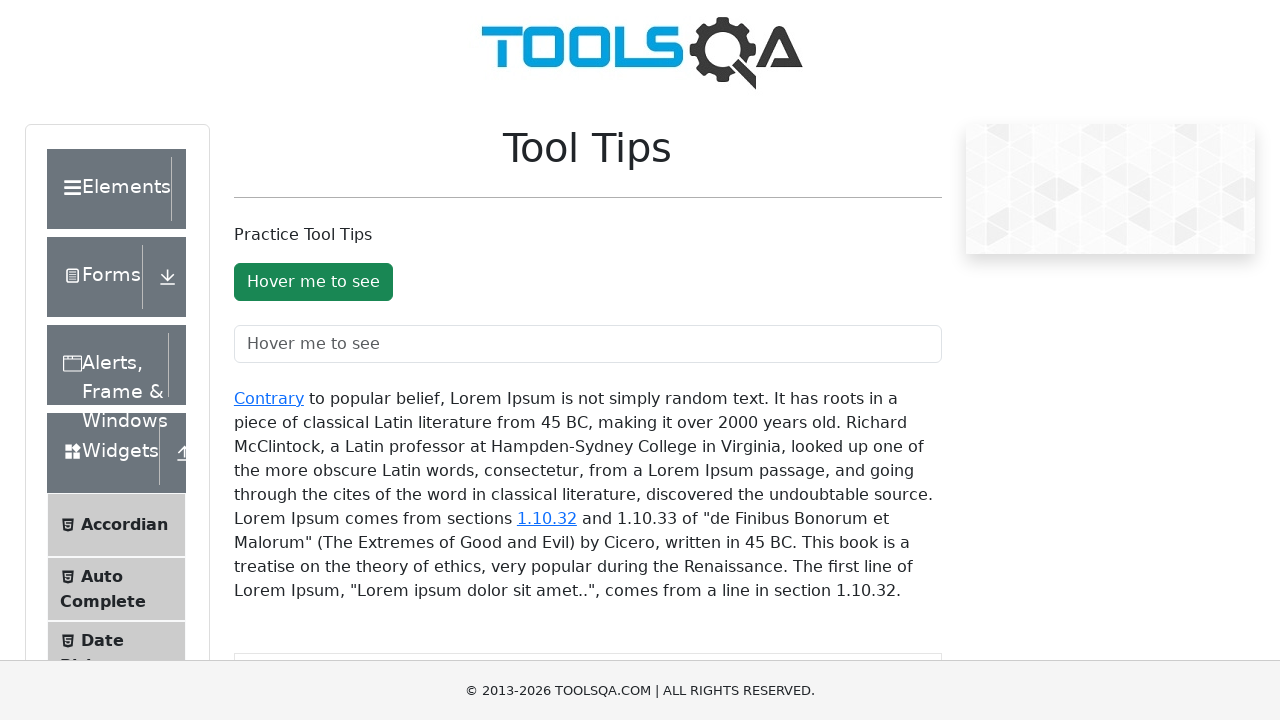

Hovered over the button to trigger tooltip at (313, 282) on #toolTipButton
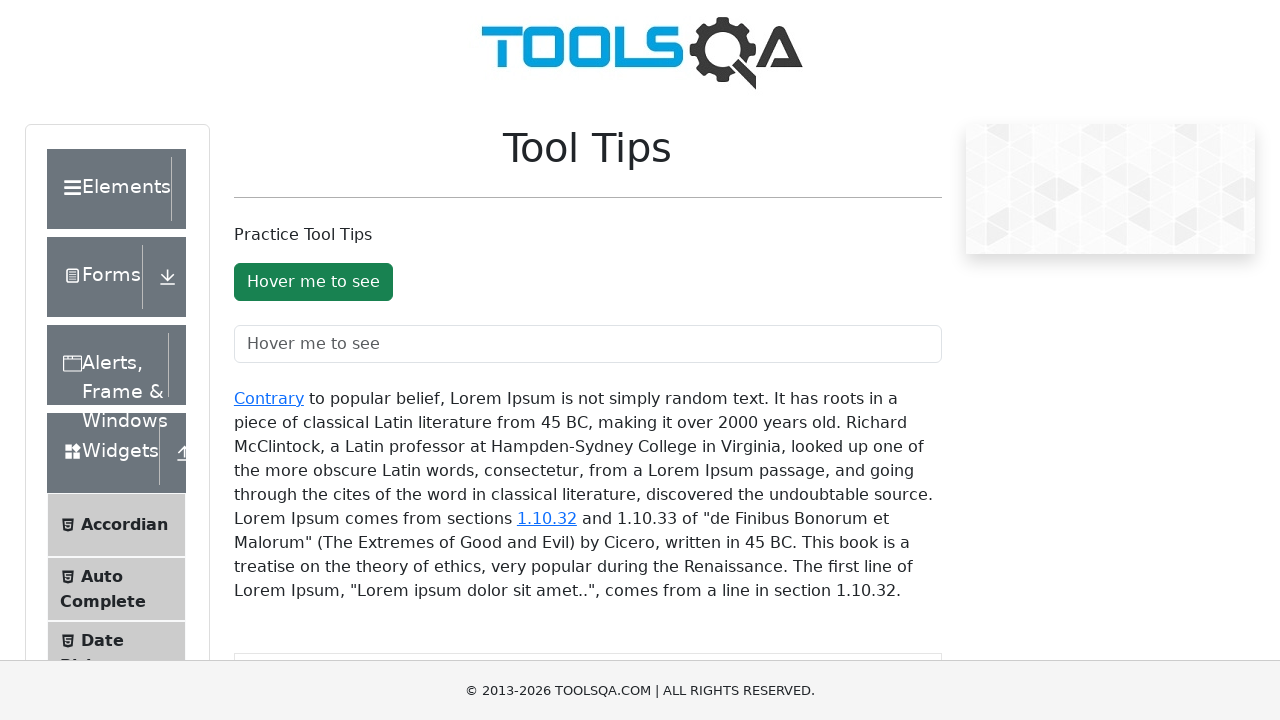

Waited for tooltip to appear and become visible
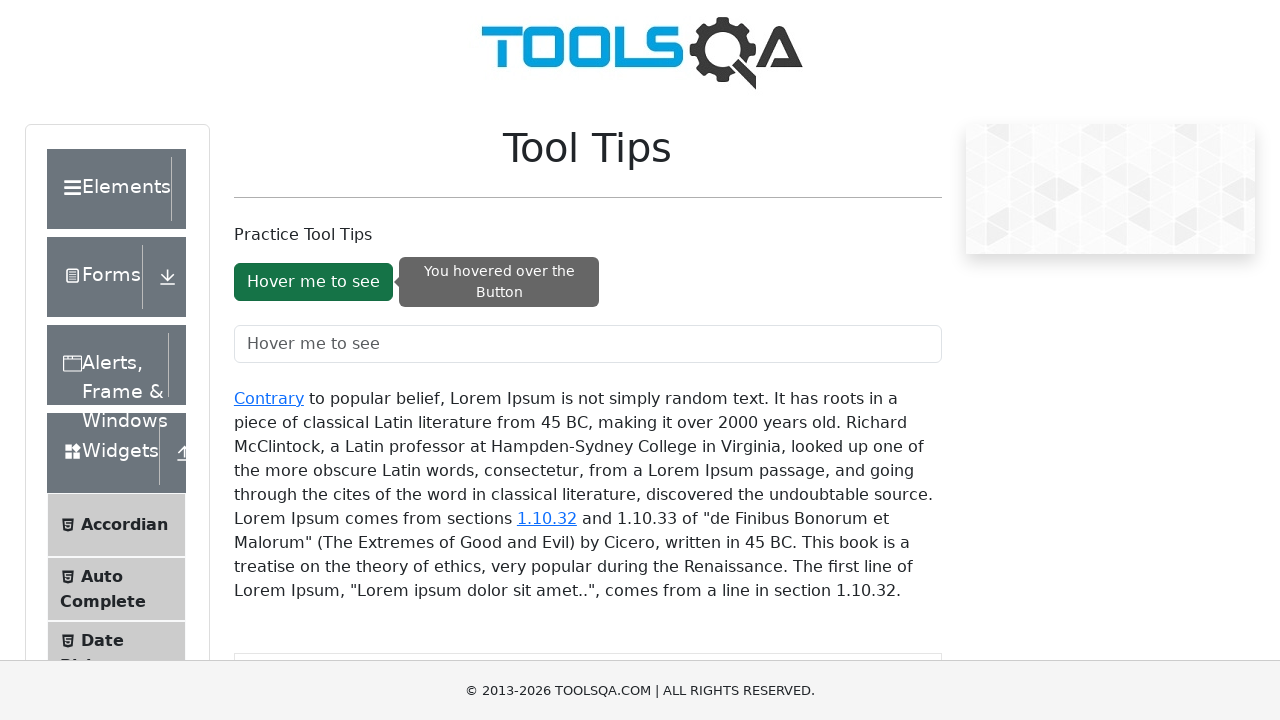

Verified tooltip displays correct text 'You hovered over the Button'
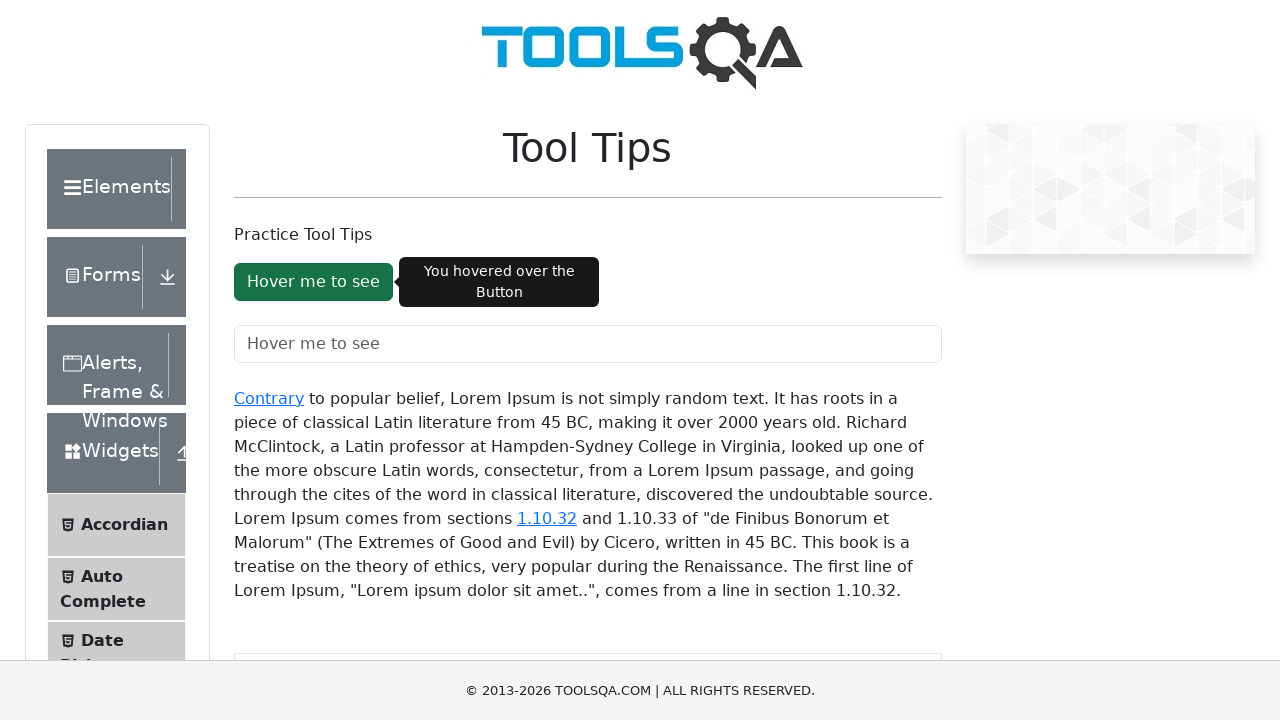

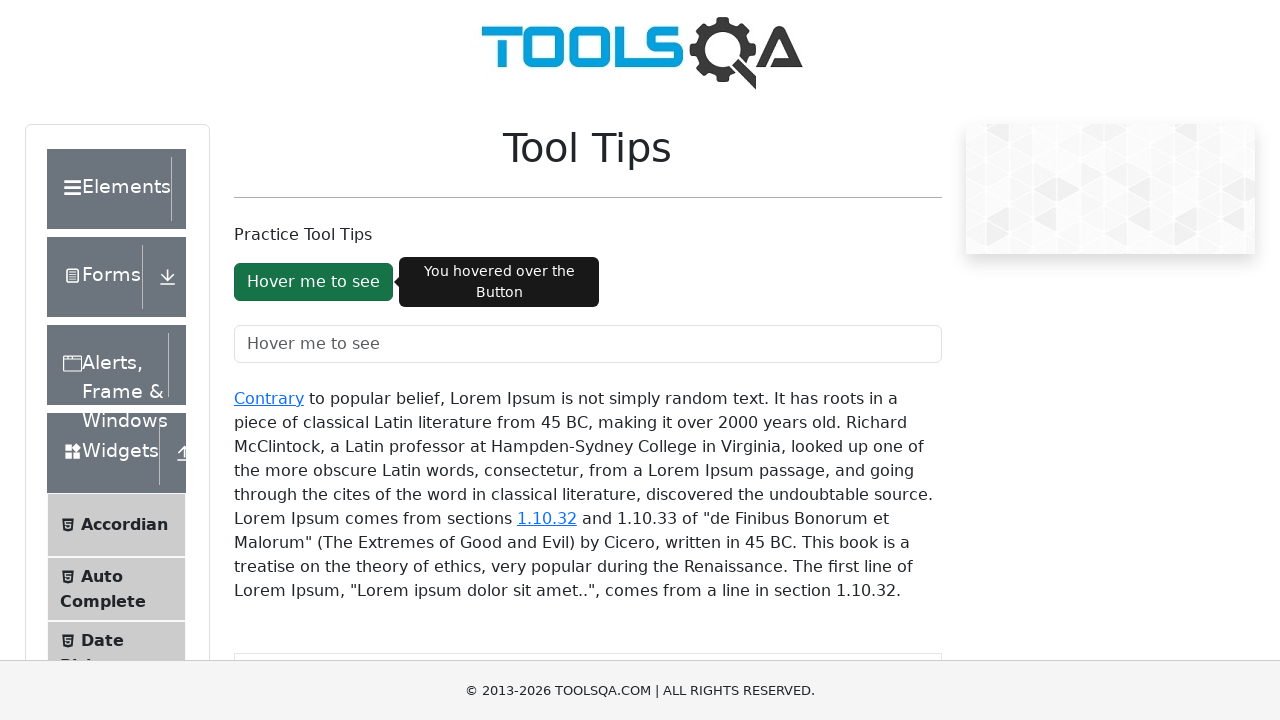